Tests FluentWait functionality by waiting for a countdown timer element to display "02" seconds

Starting URL: https://automationfc.github.io/fluent-wait/

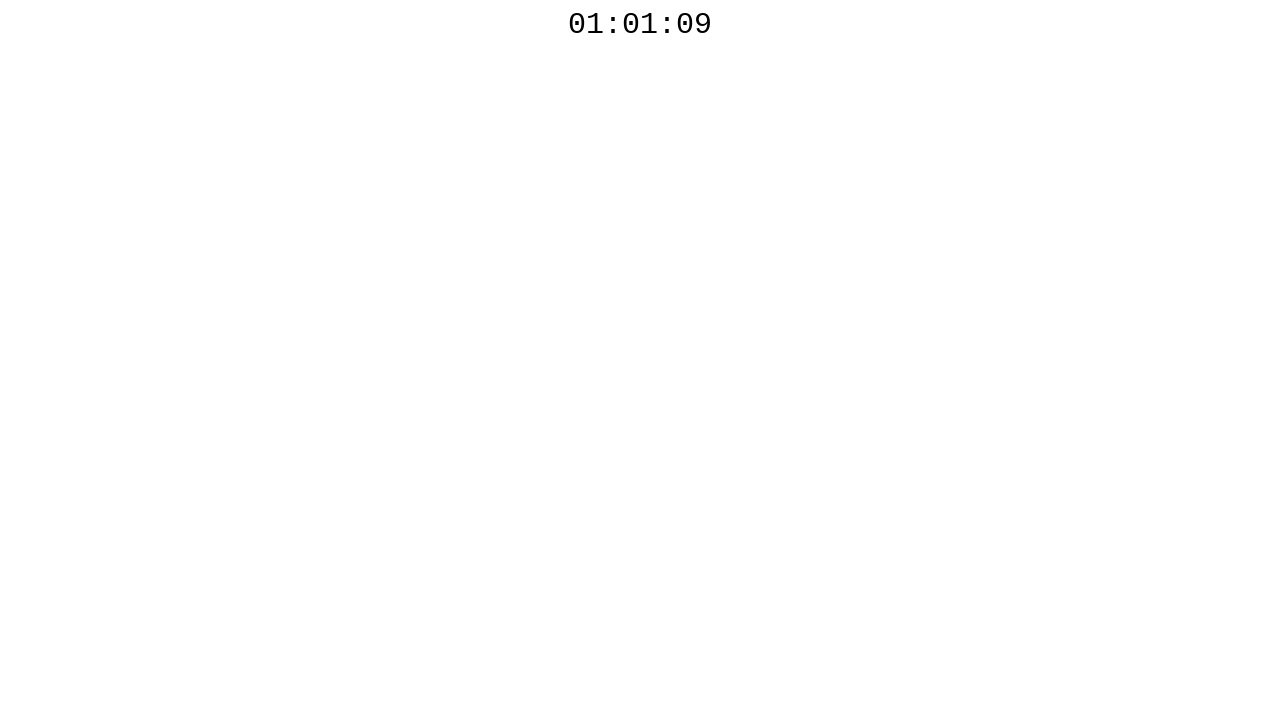

Waited for countdown timer element to become visible
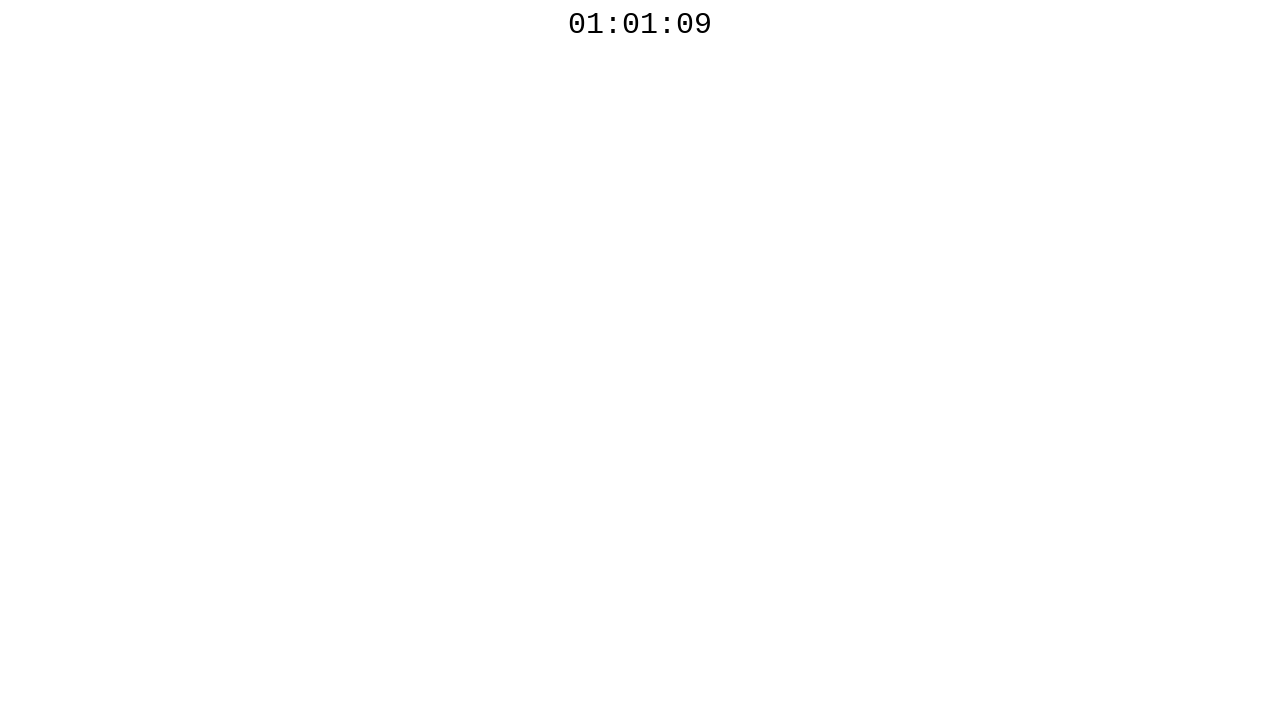

Countdown timer successfully reached '02' seconds
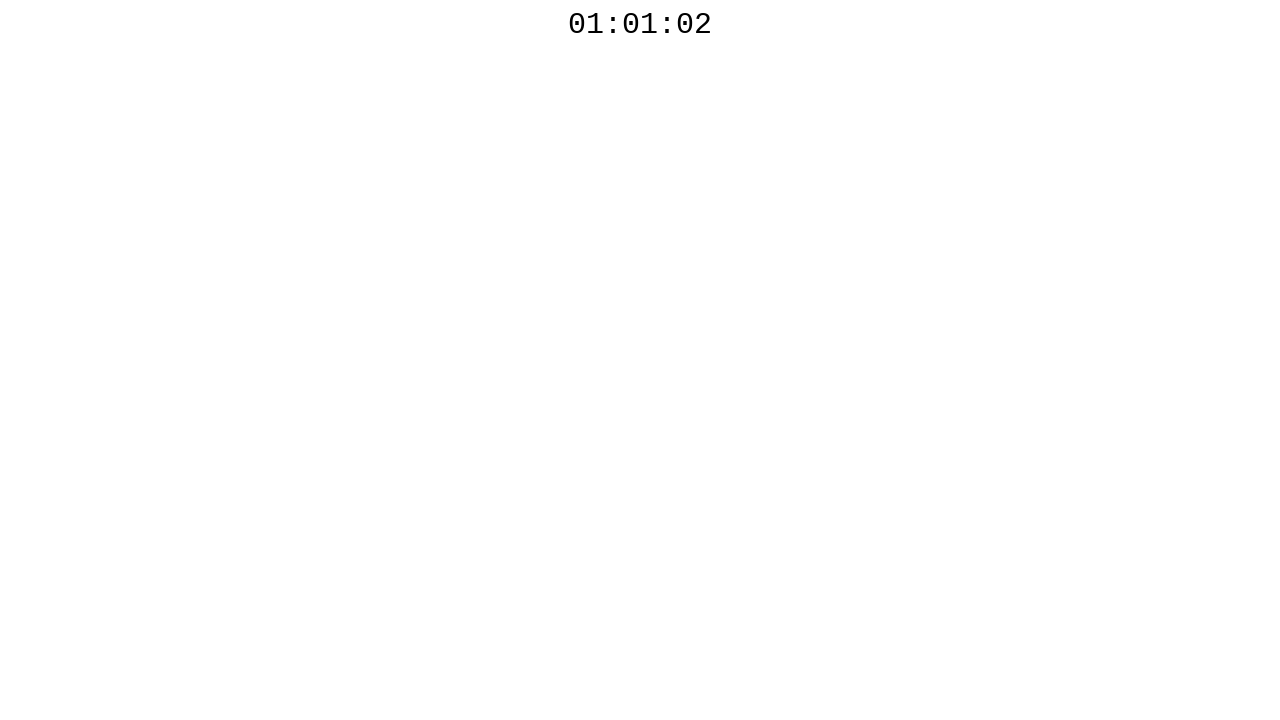

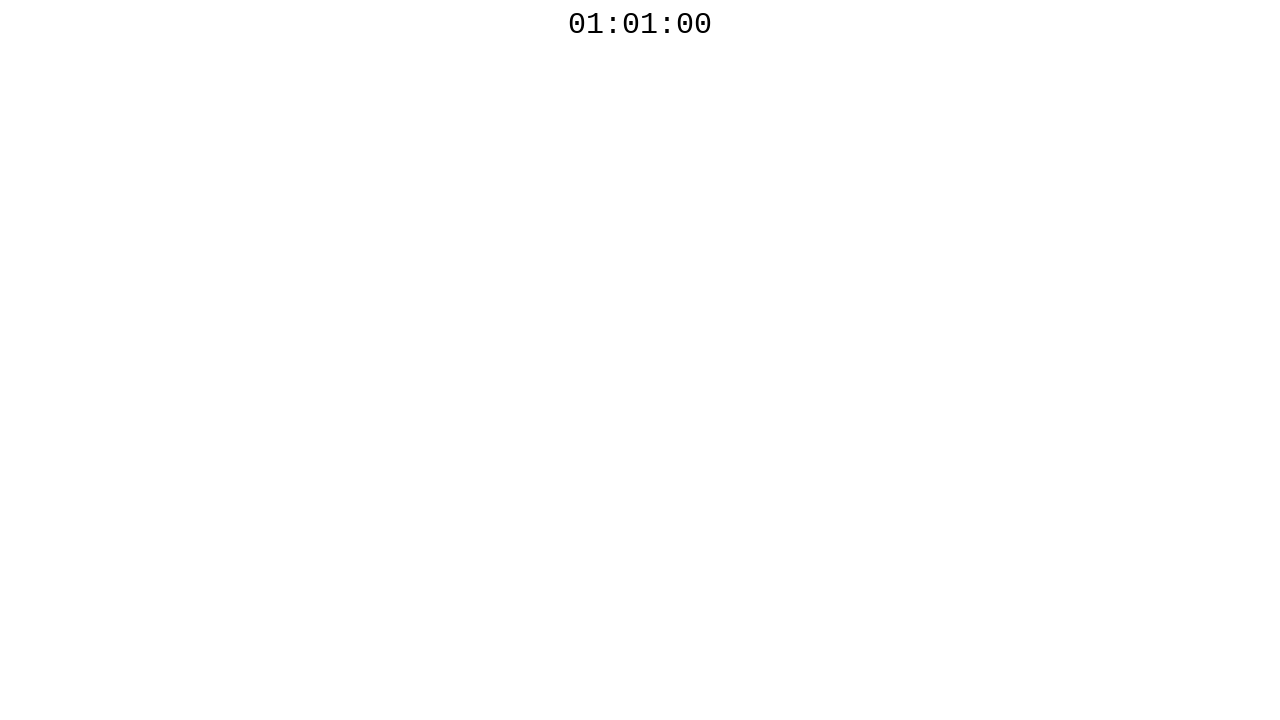